Tests form validation by submitting empty email field with filled password field and verifying error message appears

Starting URL: https://selcenkaya.github.io/netflux/index.html

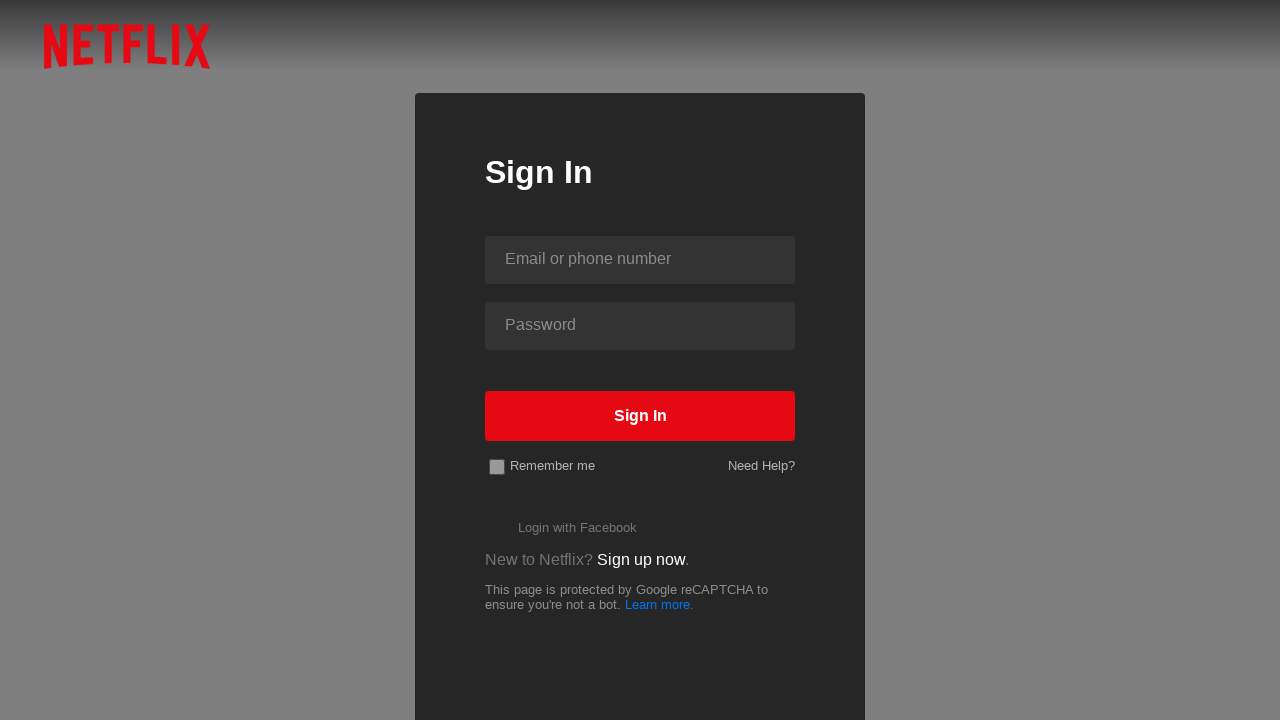

Navigated to Netflux login page
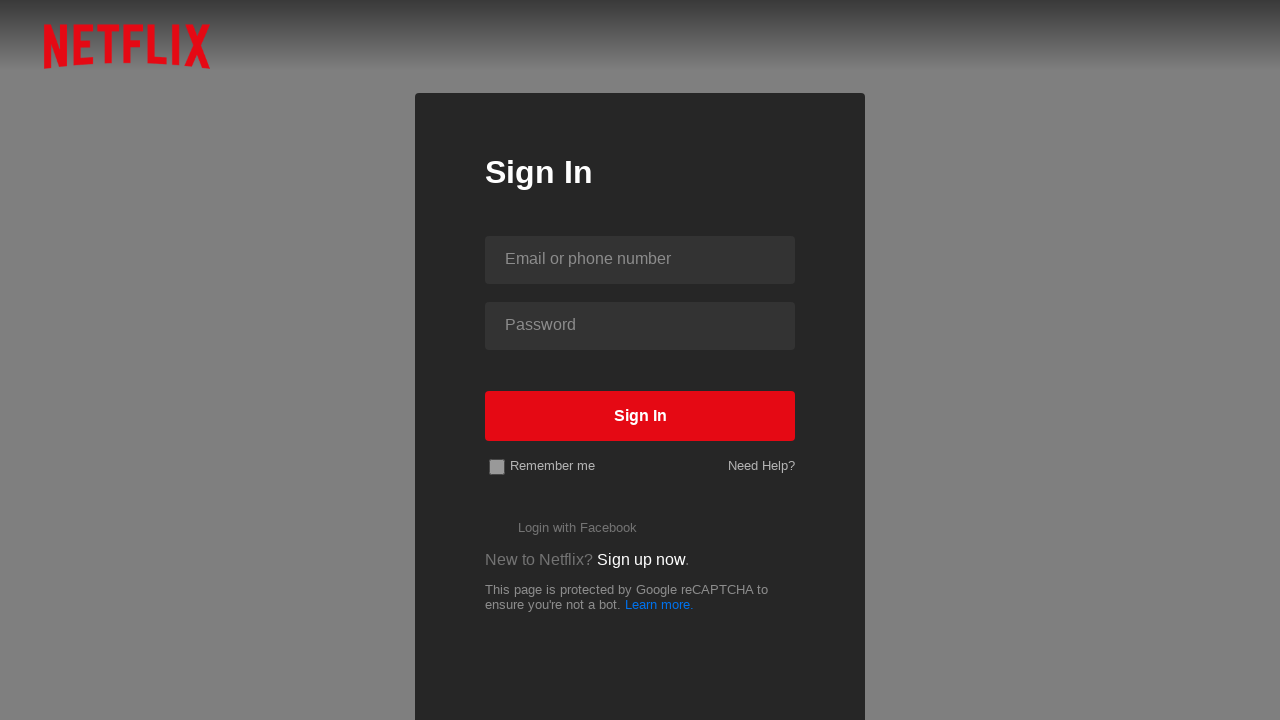

Located email, password input fields and sign in button
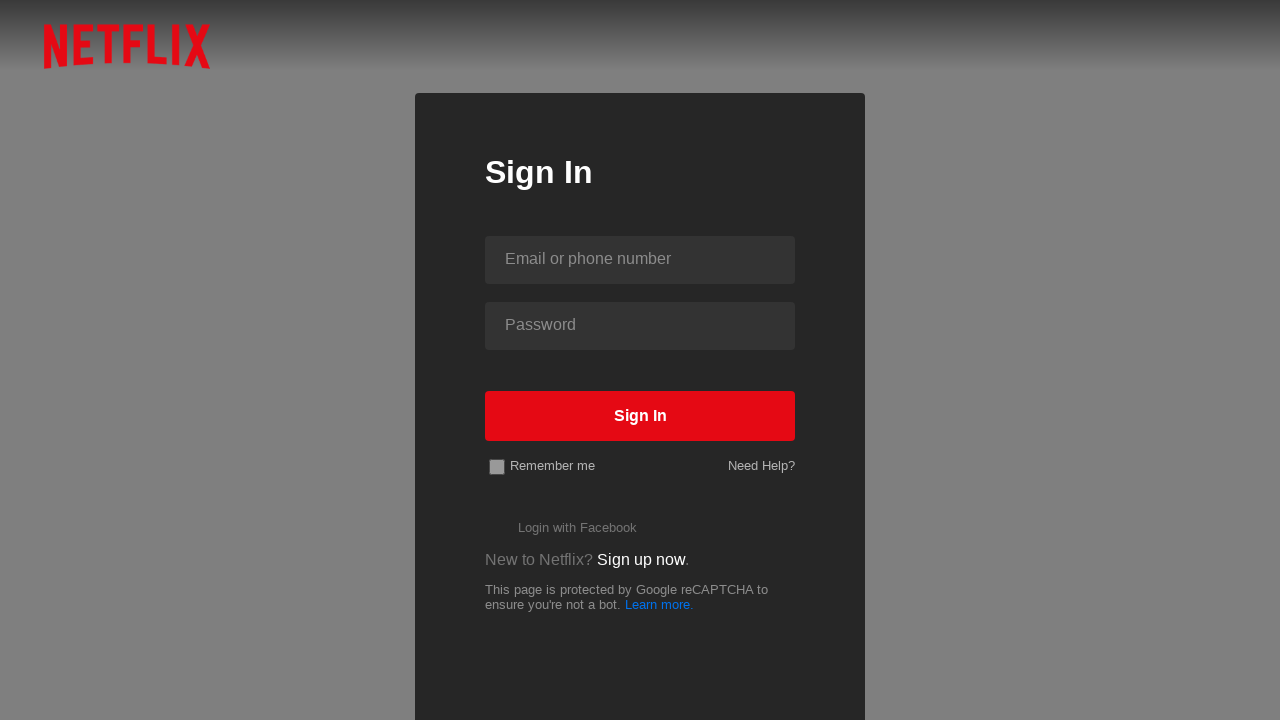

Left email field empty on #id-email-phone
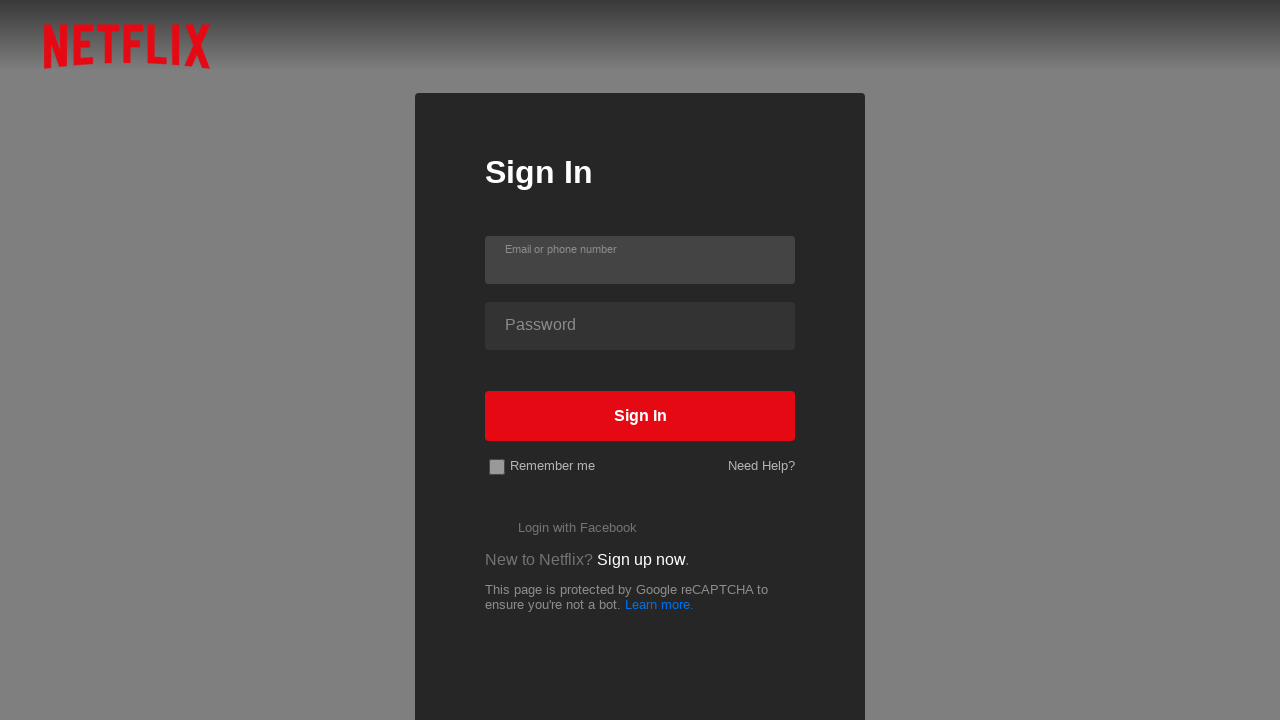

Filled password field with 'teftiş' on #id-password
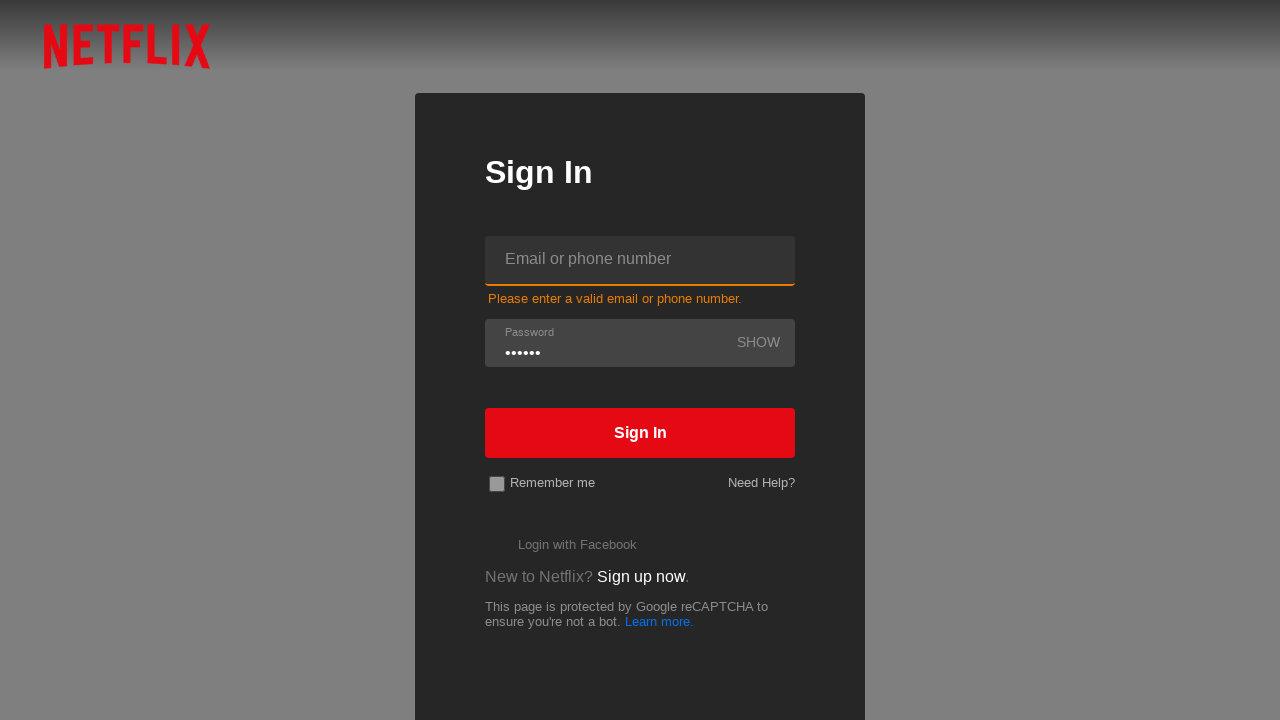

Clicked sign in button with empty email and filled password at (640, 433) on #signin-button
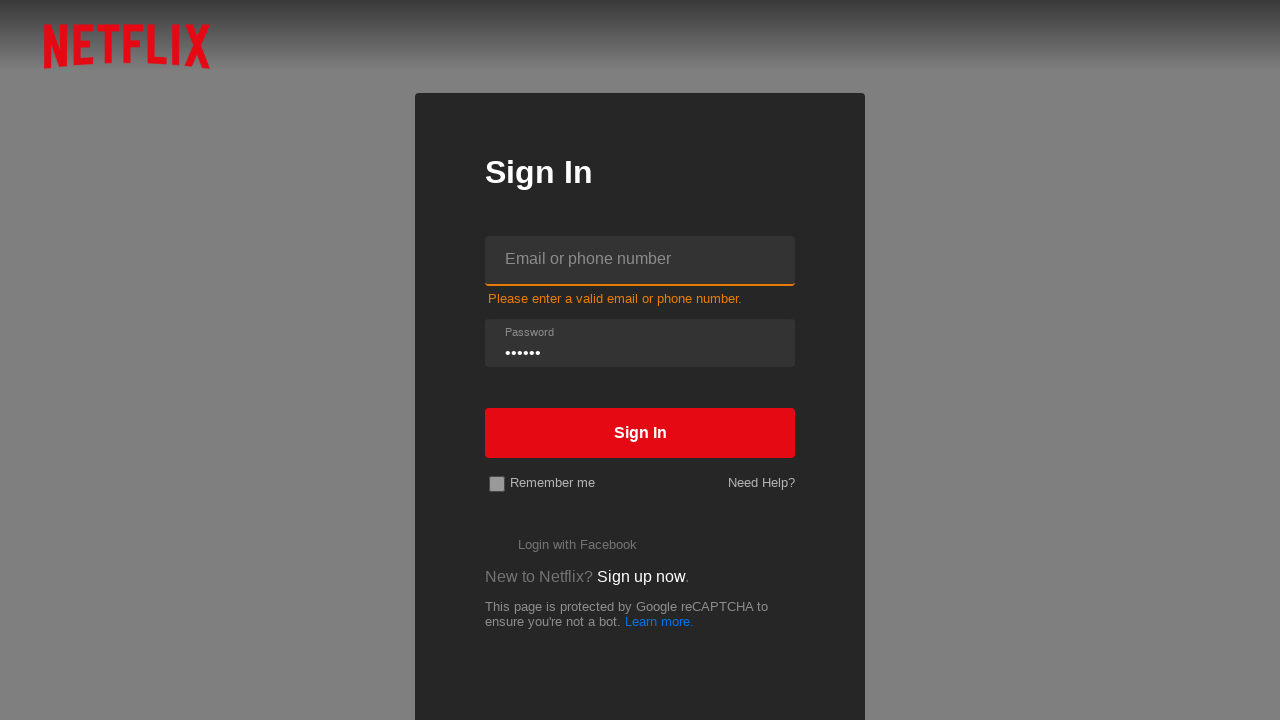

Clicked logo to trigger error message display at (126, 46) on .logo
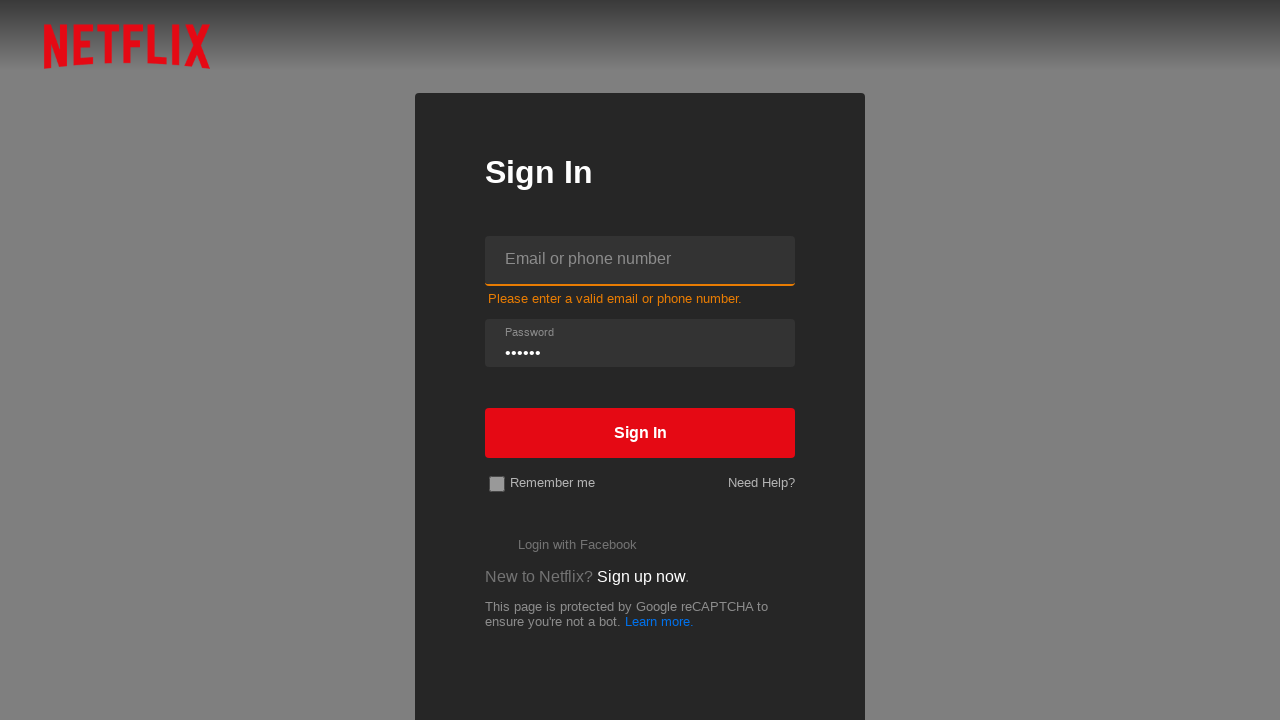

Retrieved error message text from #text-error element
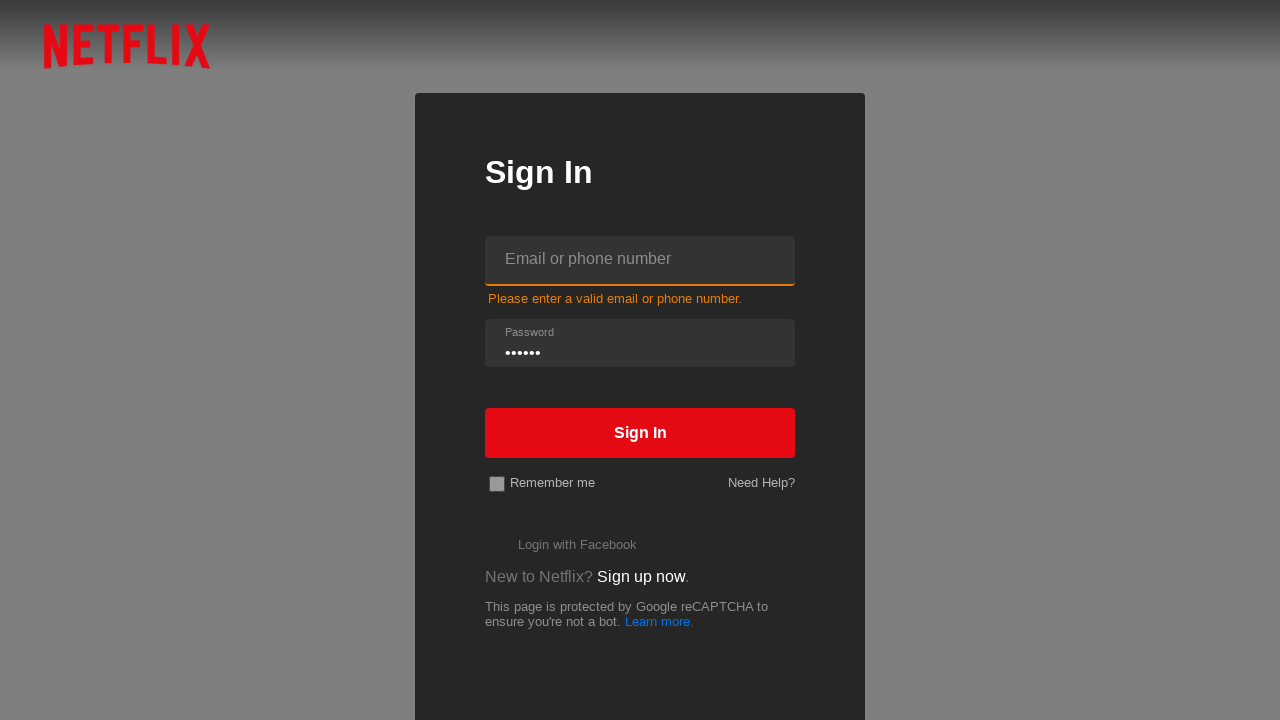

Verified that error message is displayed (not empty)
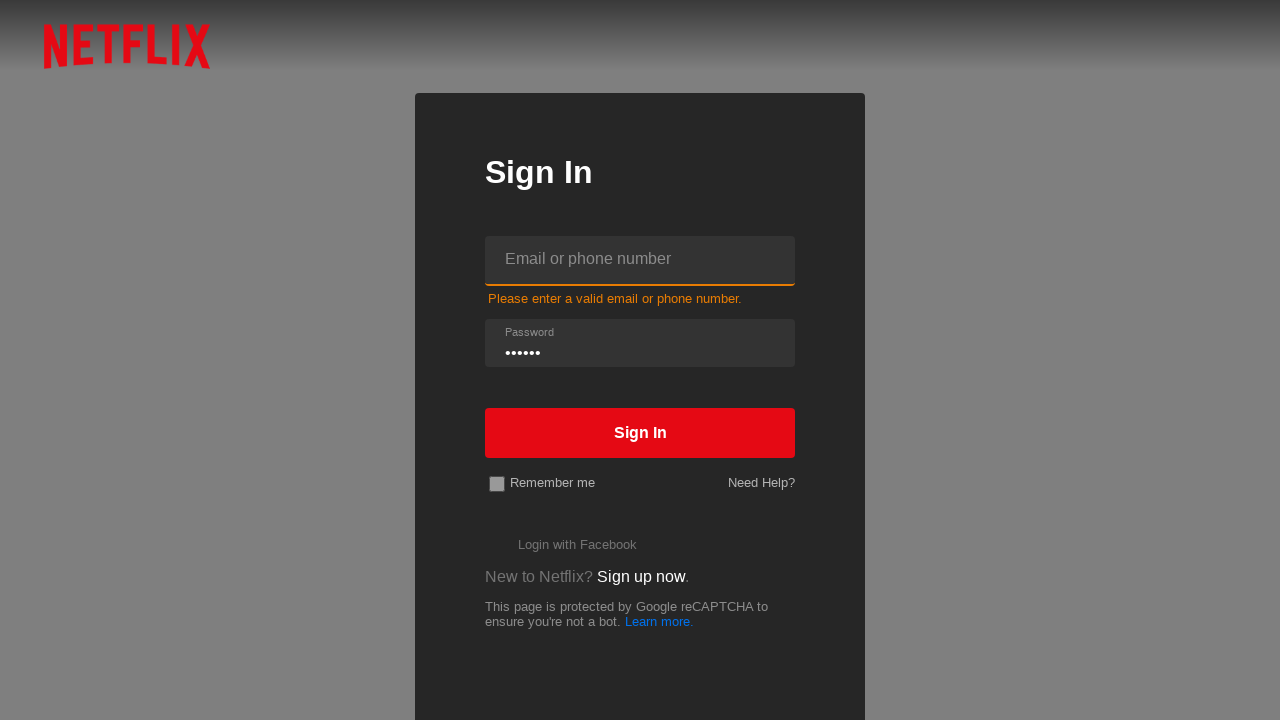

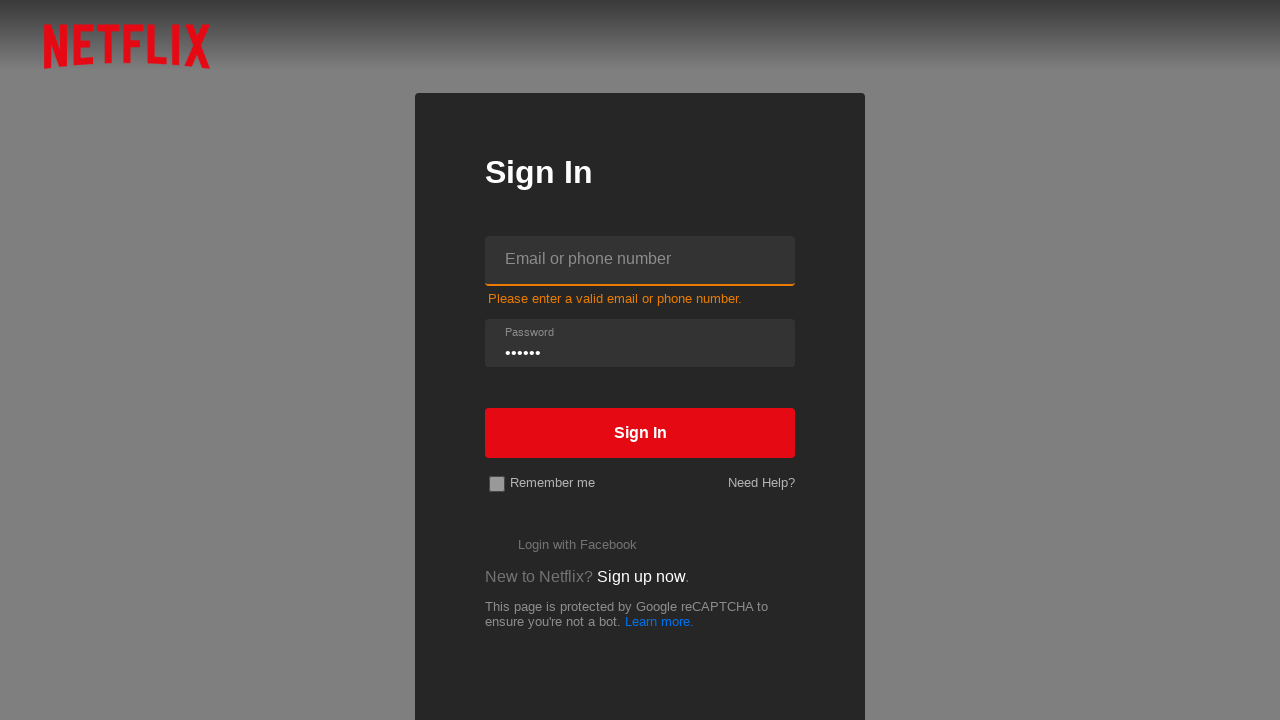